Tests that edits are saved when the input loses focus (blur event)

Starting URL: https://demo.playwright.dev/todomvc

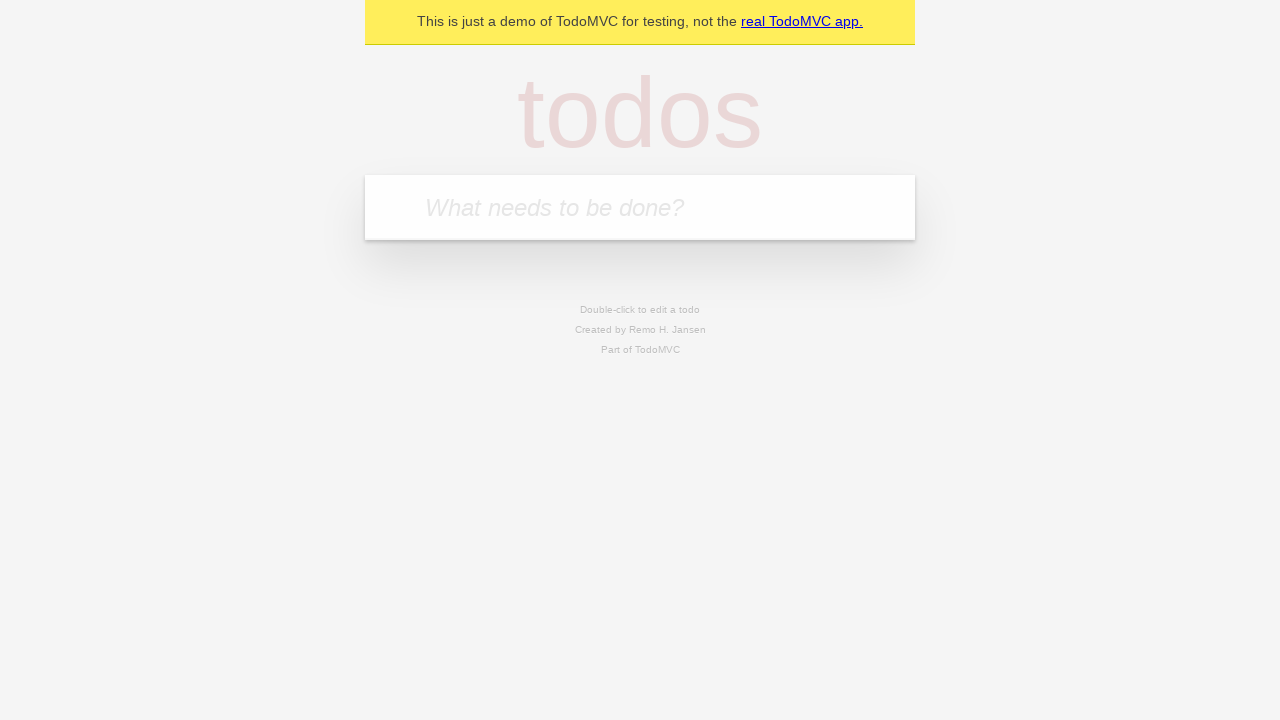

Filled todo input with 'watch monty python' on internal:attr=[placeholder="What needs to be done?"i]
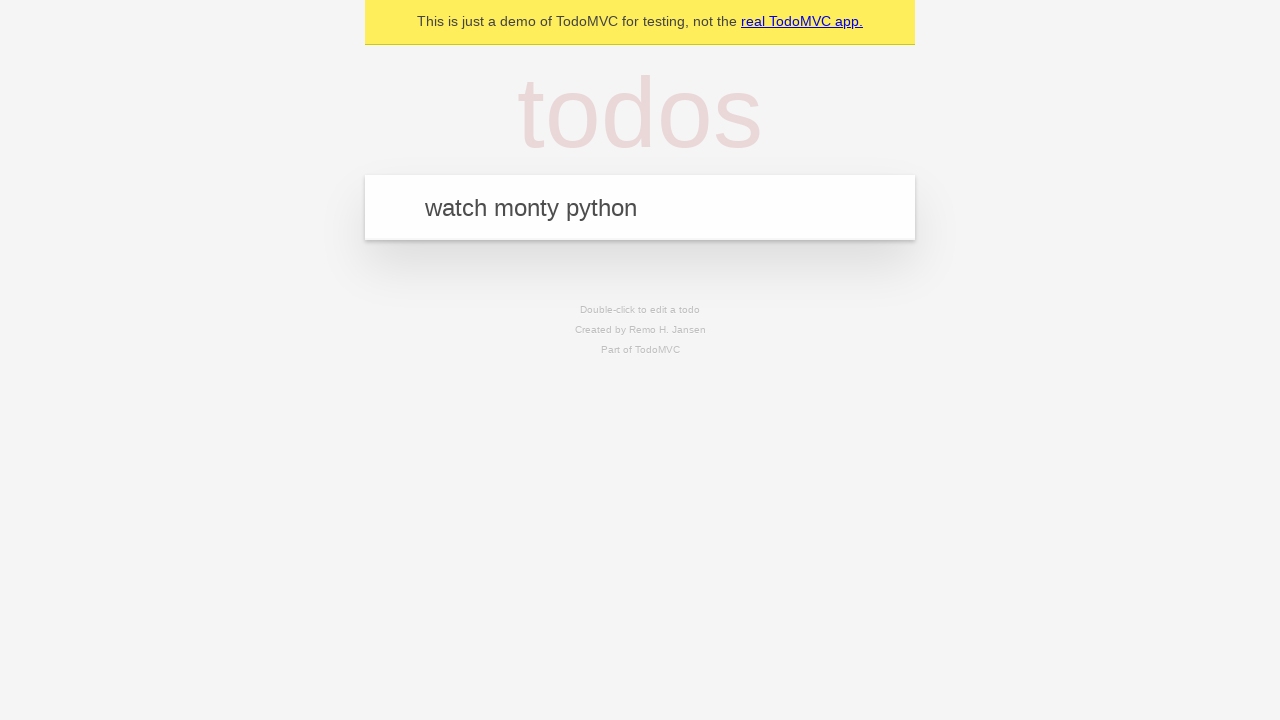

Pressed Enter to create first todo on internal:attr=[placeholder="What needs to be done?"i]
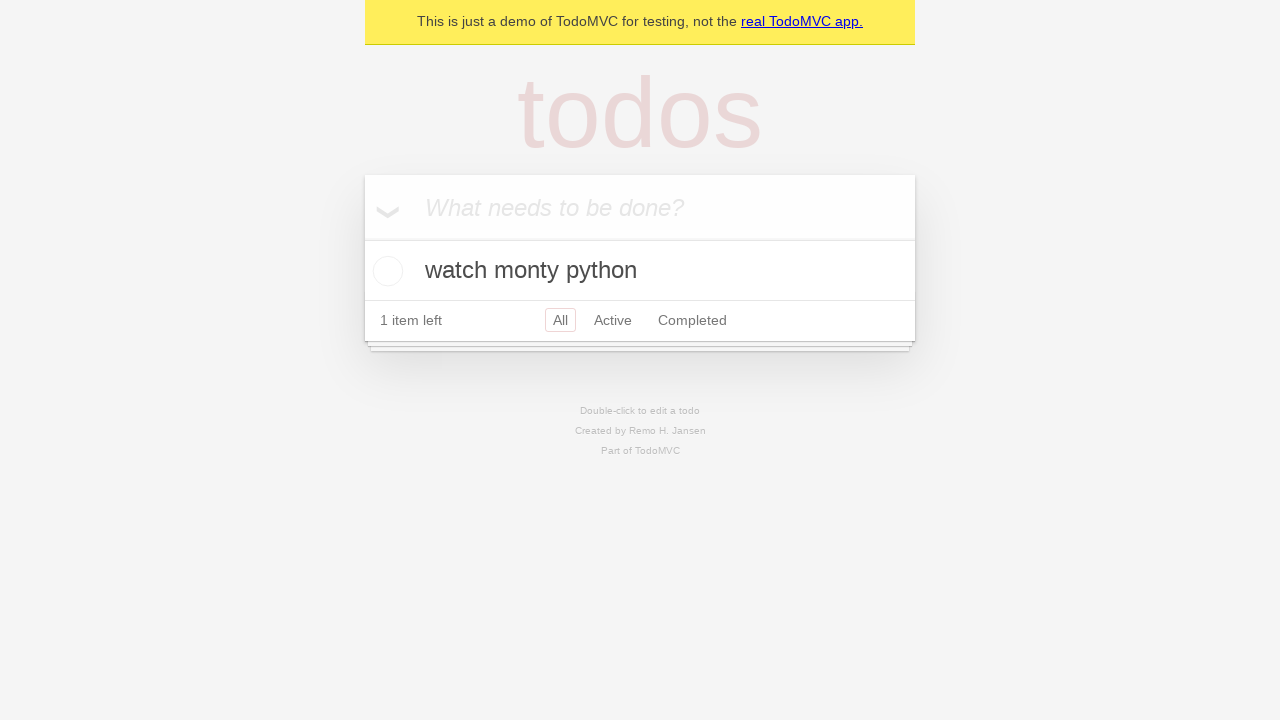

Filled todo input with 'feed the cat' on internal:attr=[placeholder="What needs to be done?"i]
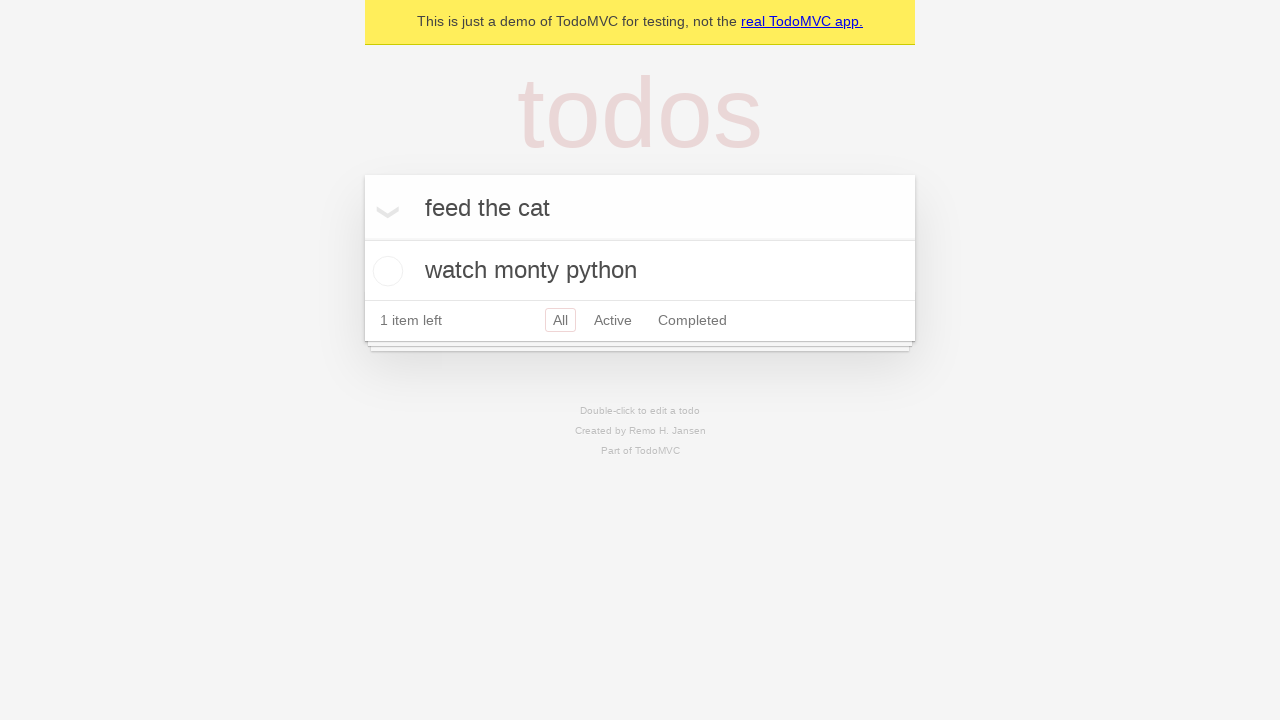

Pressed Enter to create second todo on internal:attr=[placeholder="What needs to be done?"i]
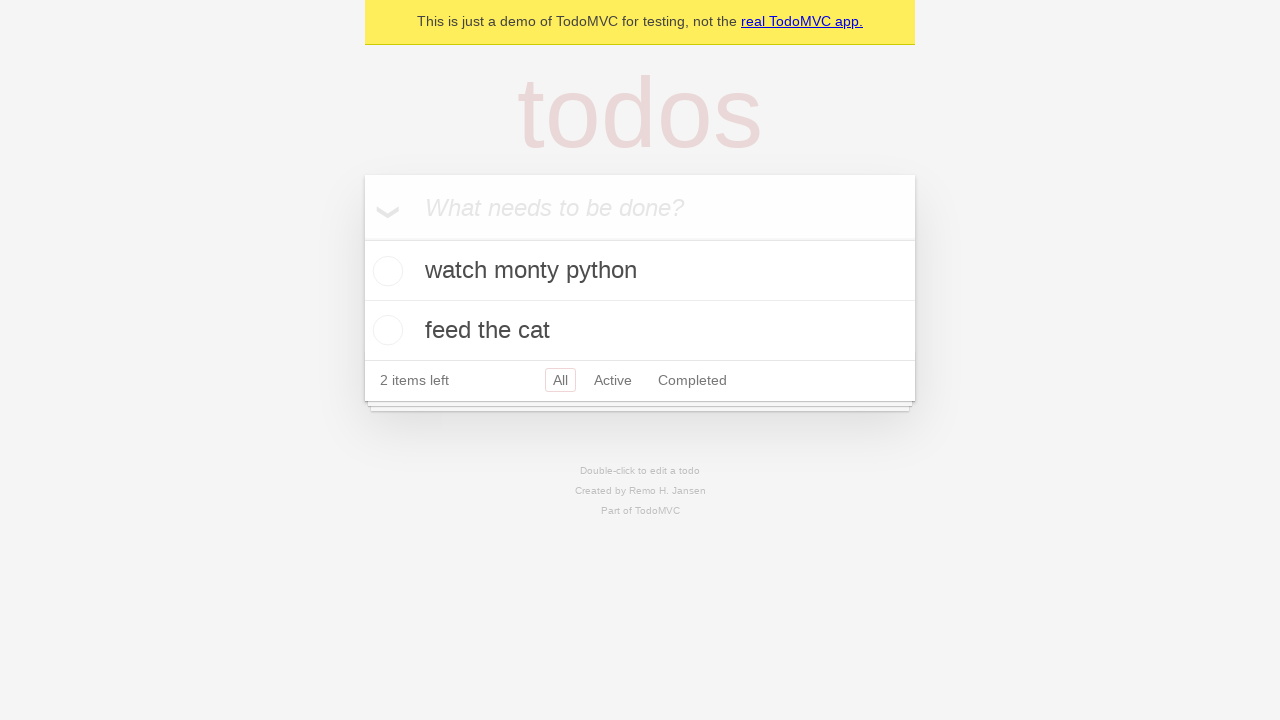

Filled todo input with 'book a doctors appointment' on internal:attr=[placeholder="What needs to be done?"i]
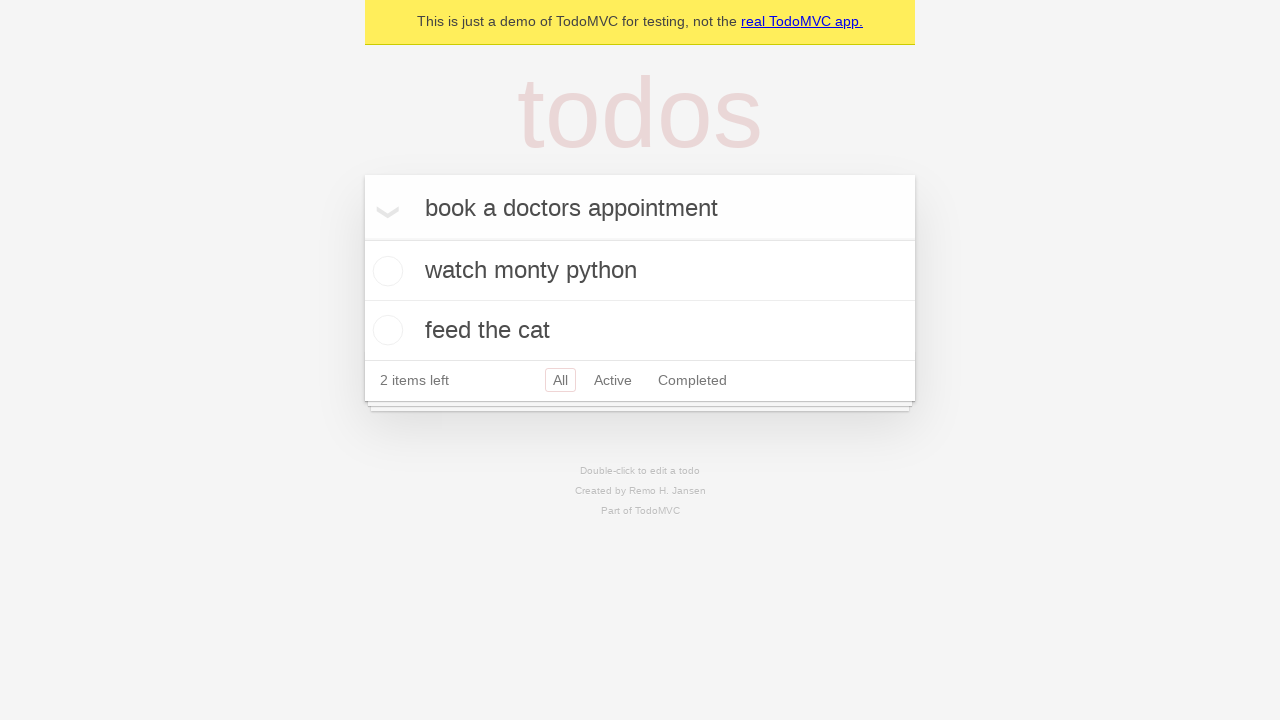

Pressed Enter to create third todo on internal:attr=[placeholder="What needs to be done?"i]
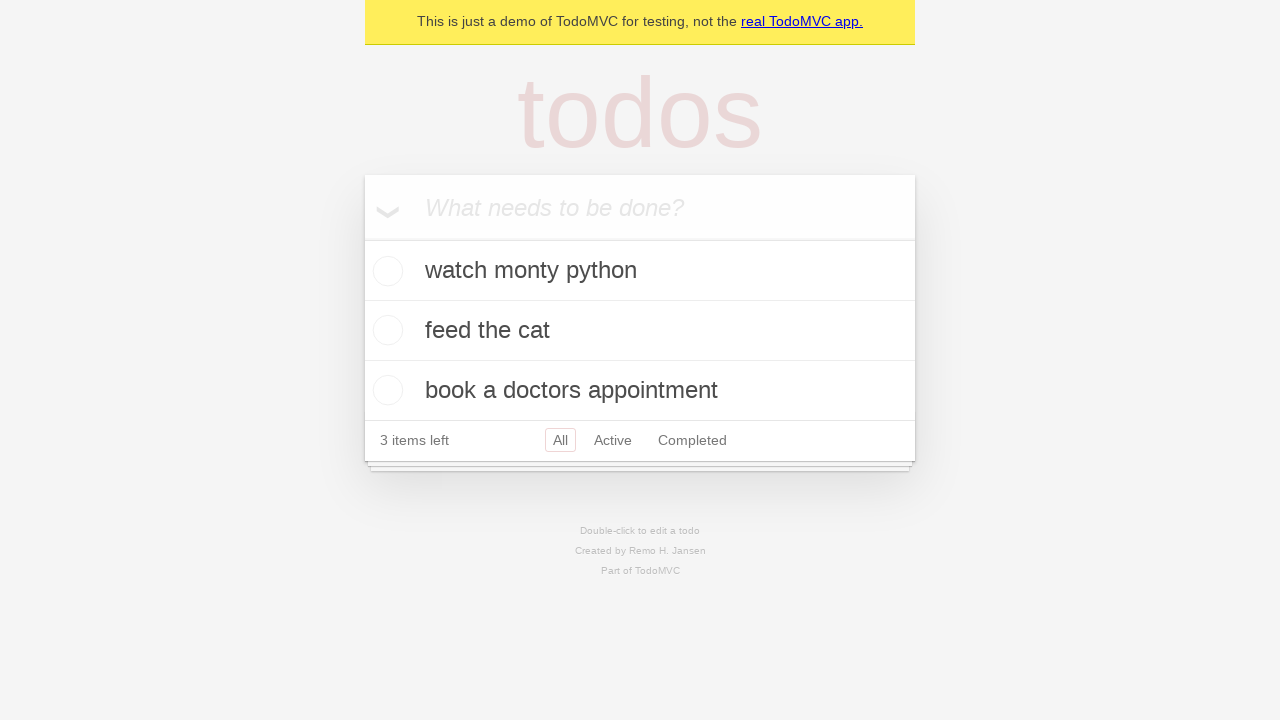

Double-clicked second todo item to enter edit mode at (640, 331) on [data-testid='todo-item'] >> nth=1
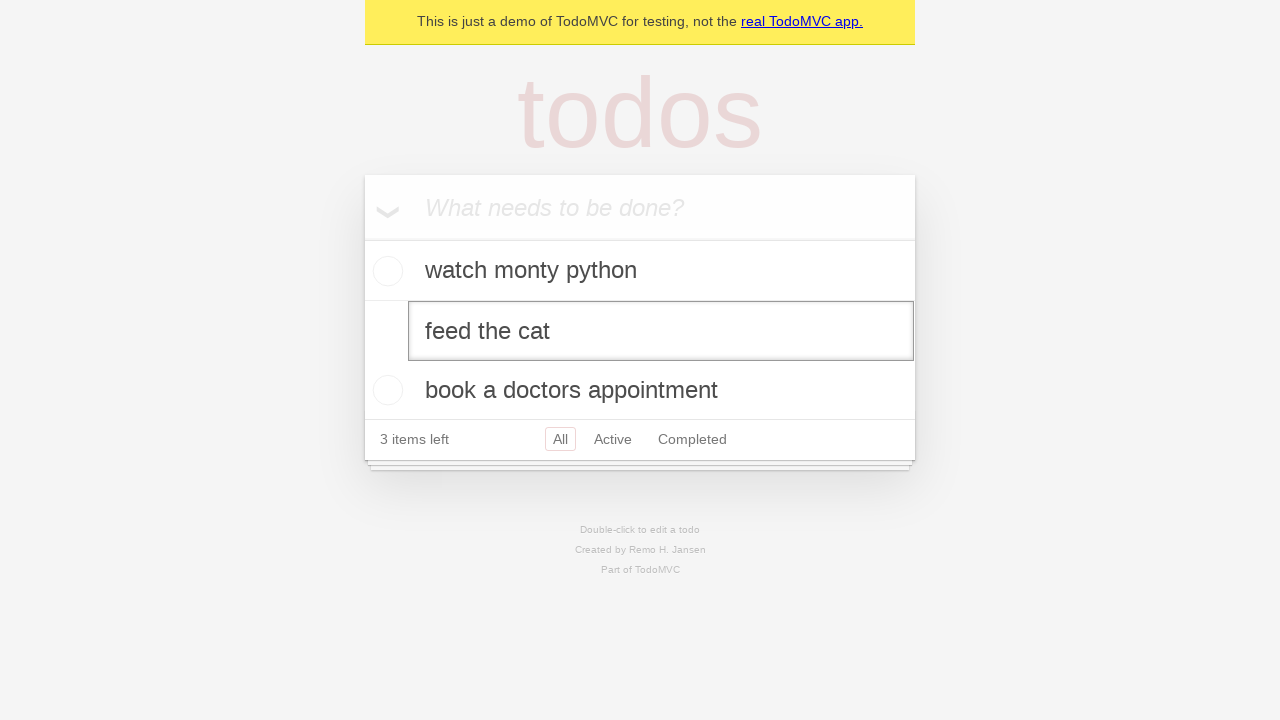

Filled edit field with 'buy some sausages' on [data-testid='todo-item'] >> nth=1 >> internal:role=textbox[name="Edit"i]
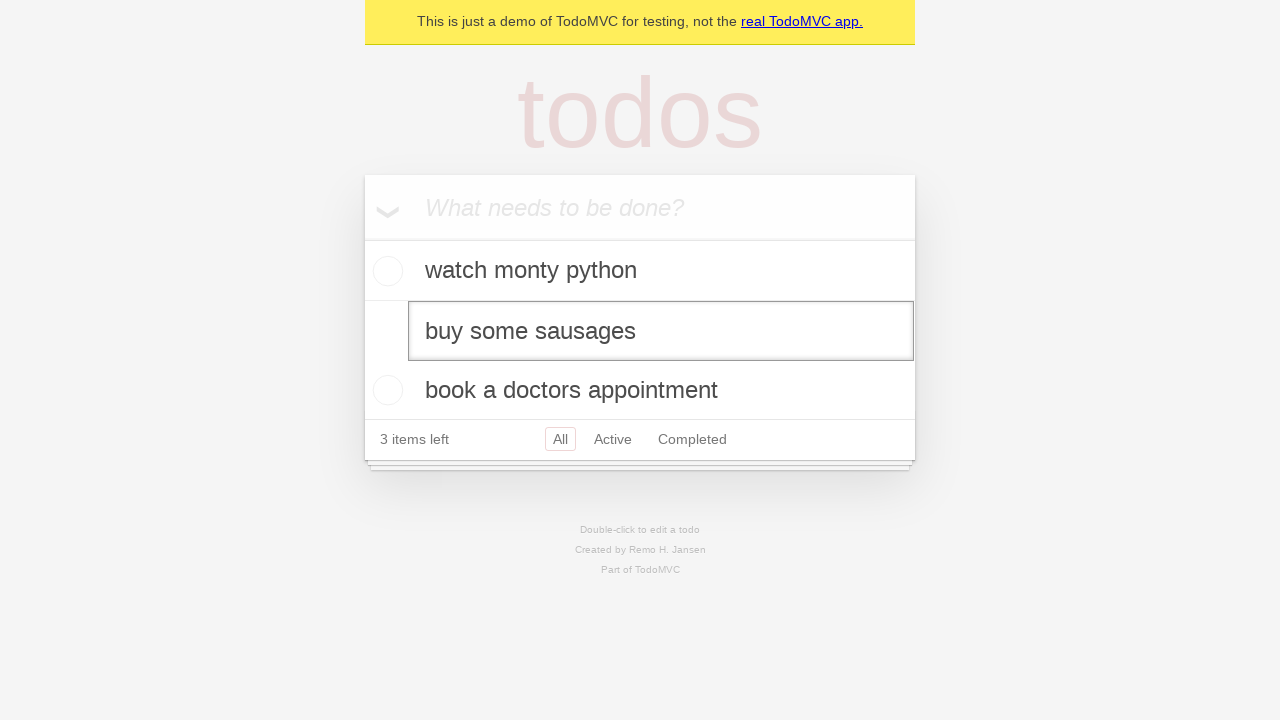

Dispatched blur event to save the edited todo
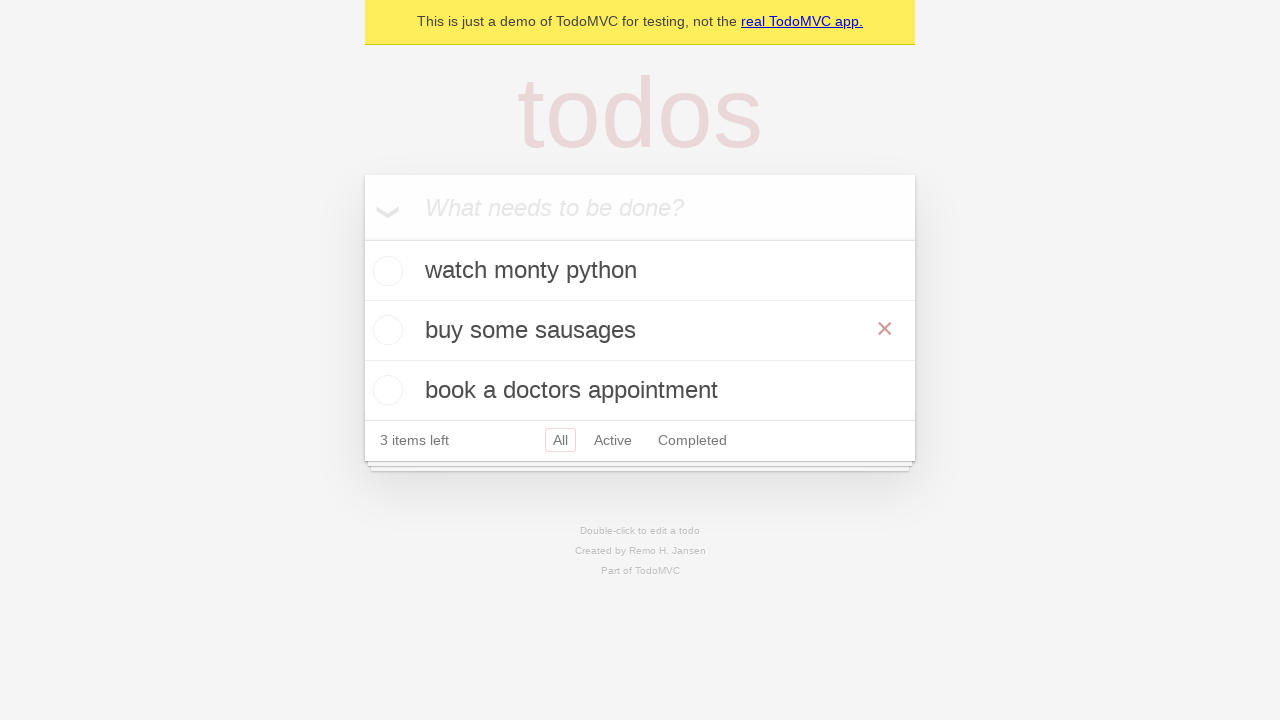

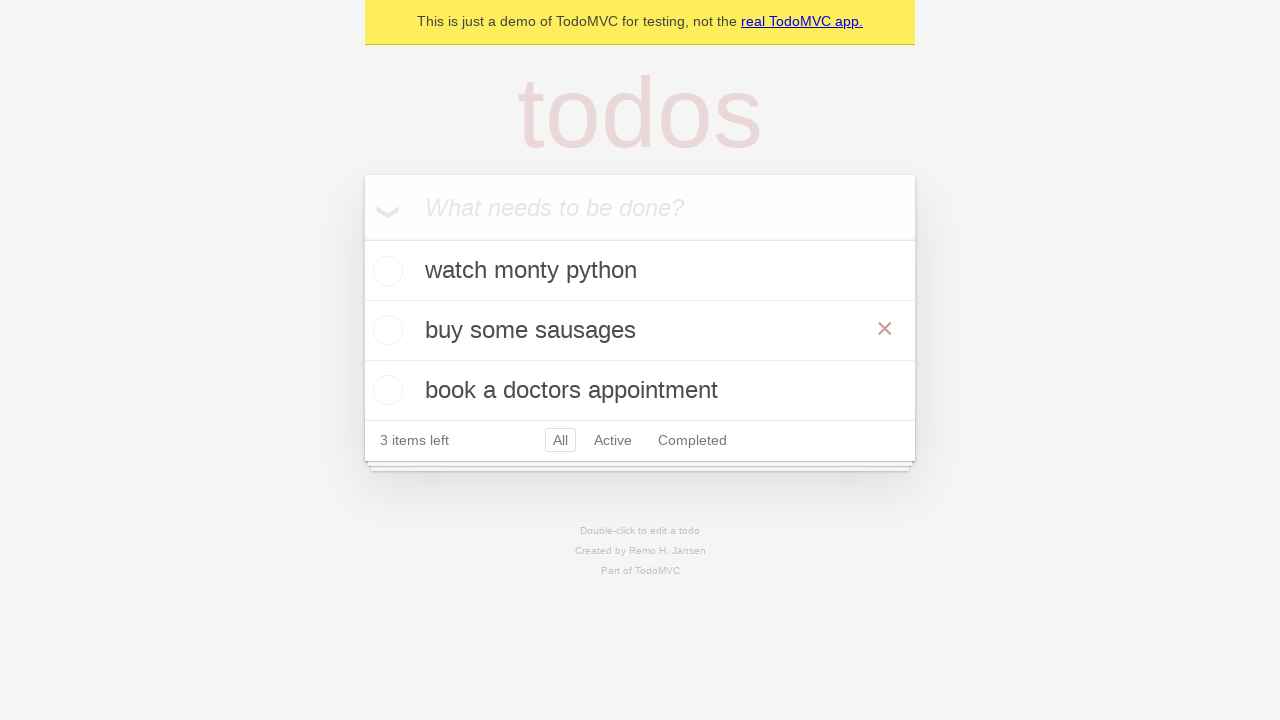